Tests the spacing between the CTA section and footer on a clinic website by verifying both elements are present and visible on the page.

Starting URL: https://dr-murzoglu.web.app/hakkimizda/klinigimiz

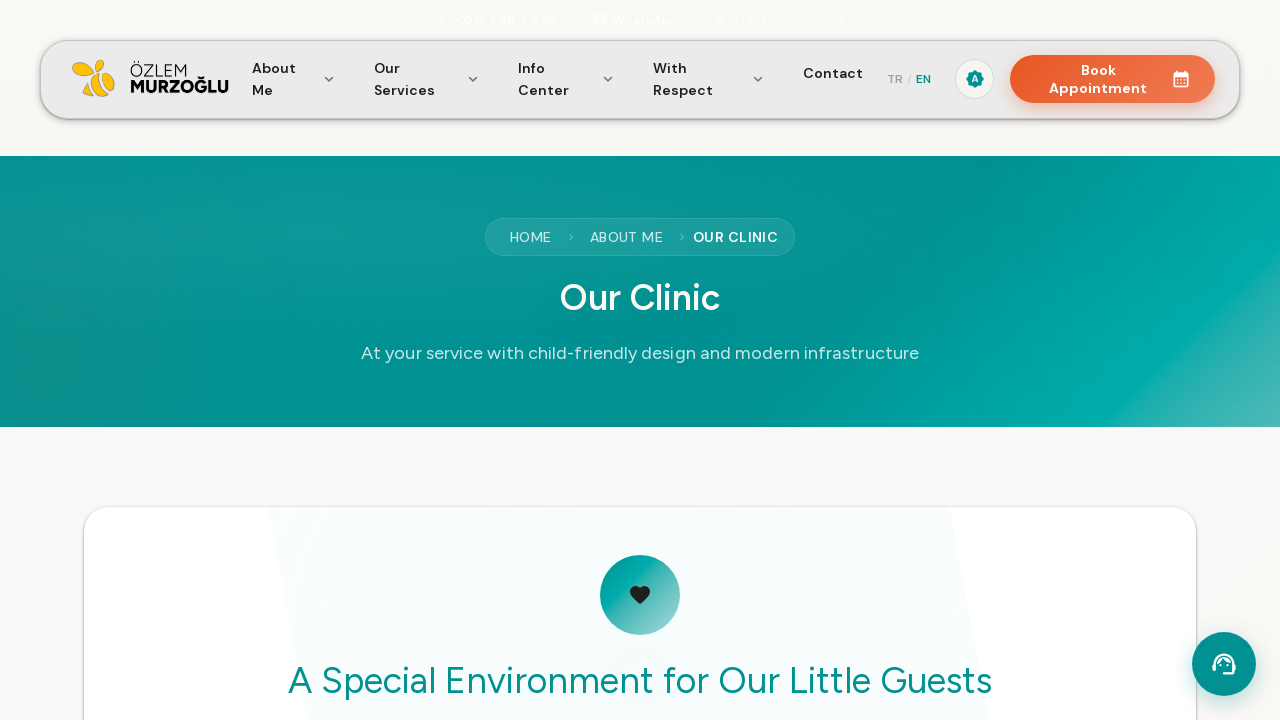

Waited for page to fully load (networkidle state)
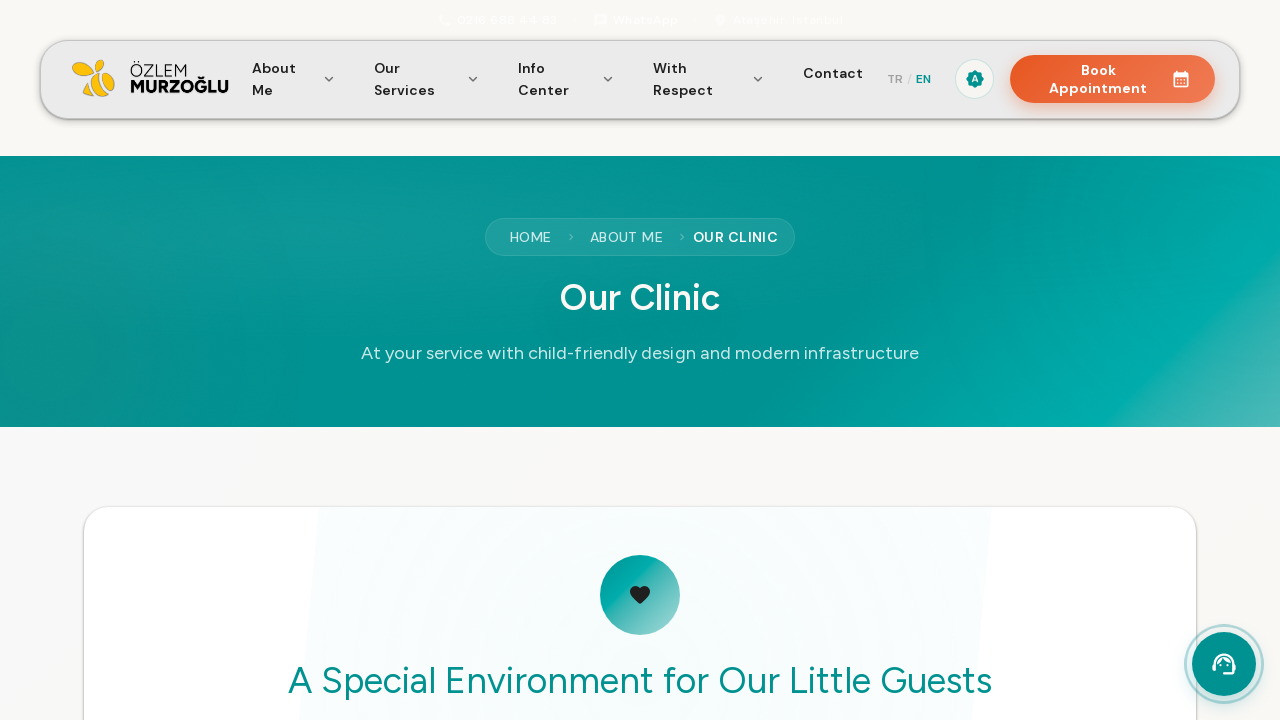

CTA section is now visible on the page
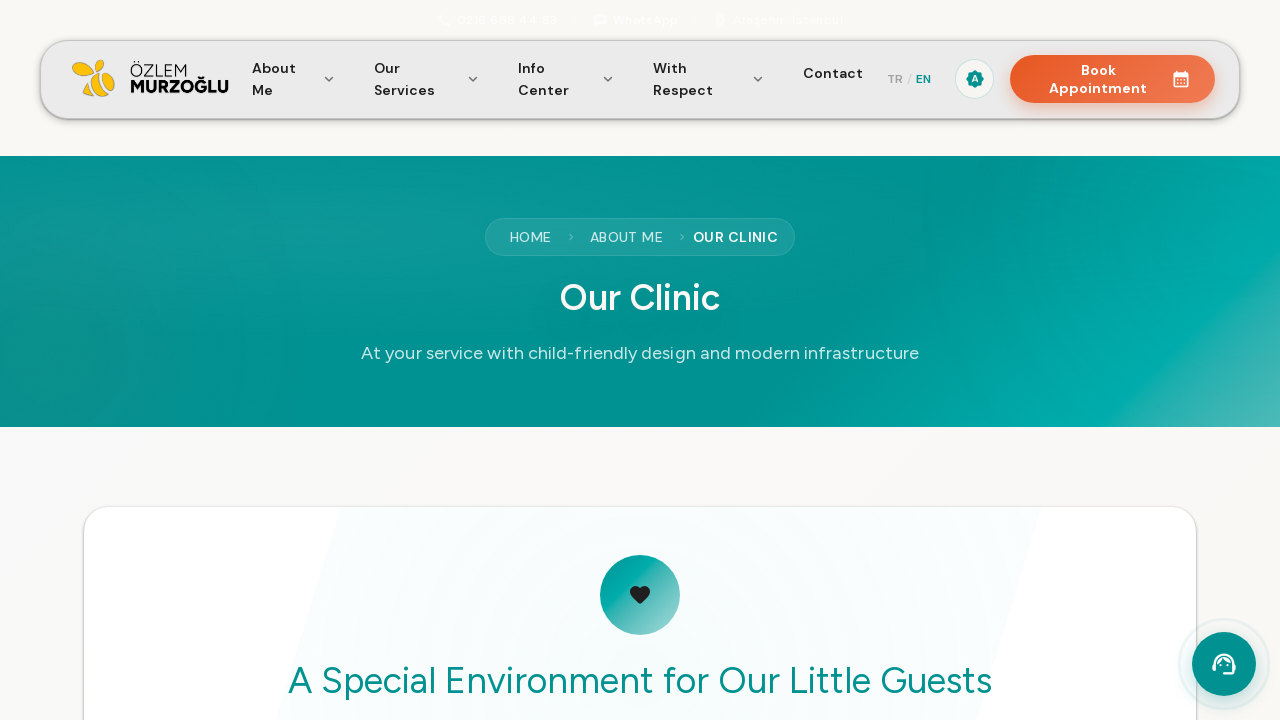

Footer element is now visible on the page
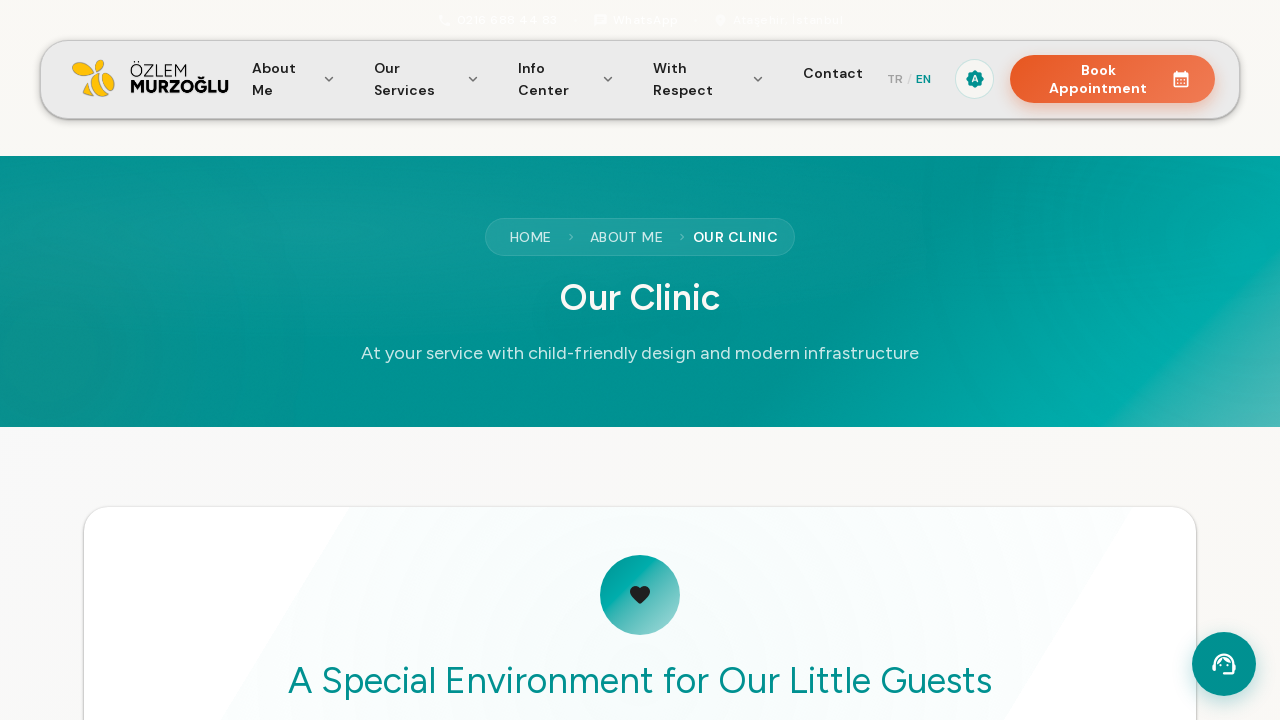

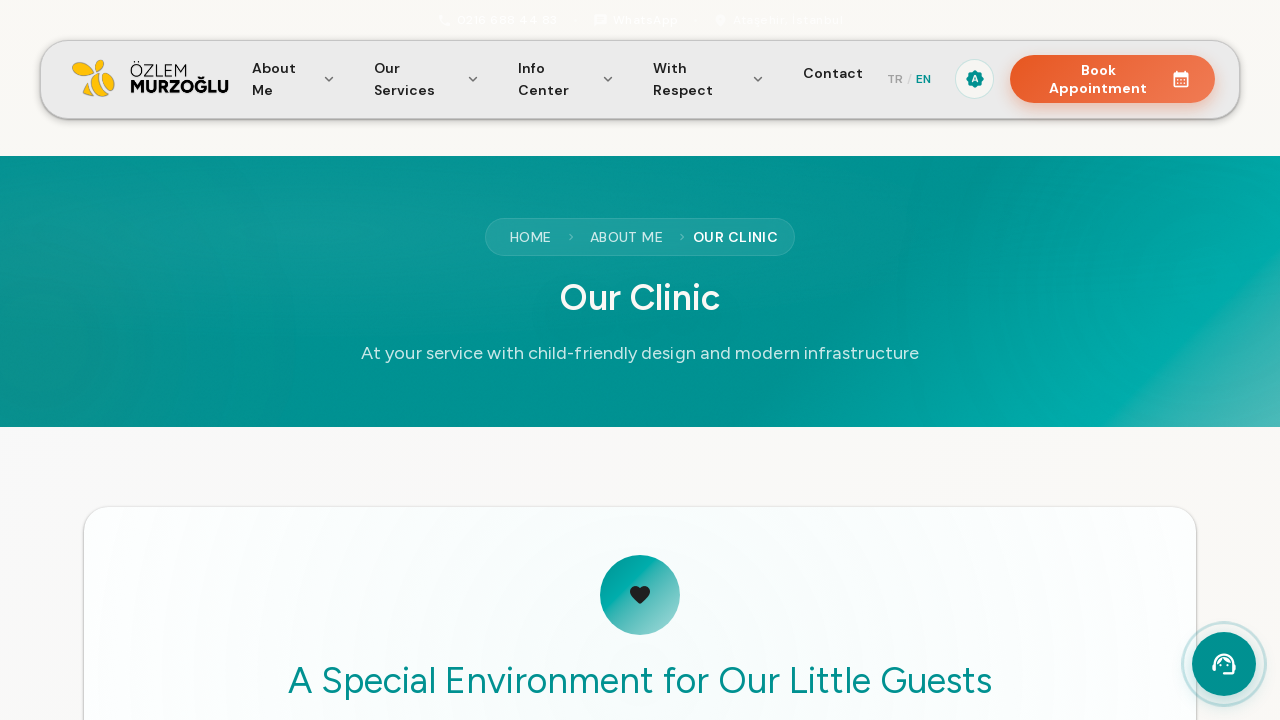